Tests the hovers page functionality by waiting for the page to load, verifying elements are present, and then clicking on an image element to trigger hover functionality.

Starting URL: https://the-internet.herokuapp.com/hovers

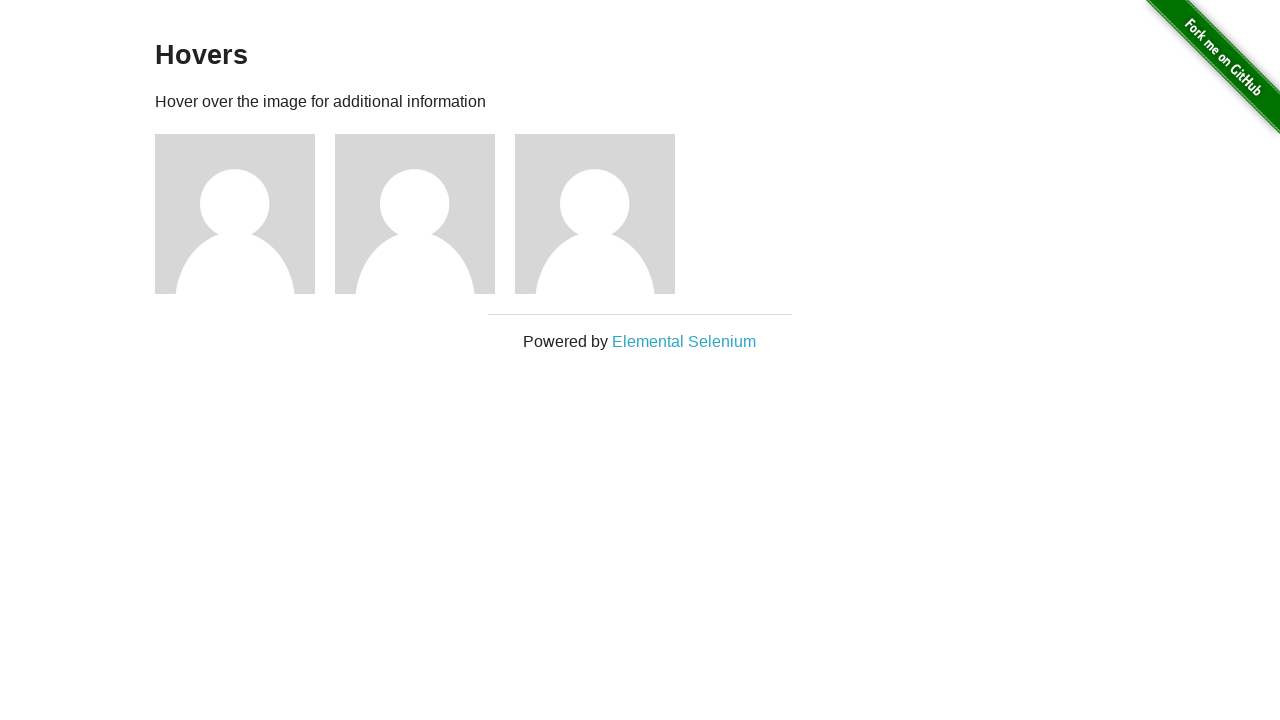

Waited for page to load with correct title
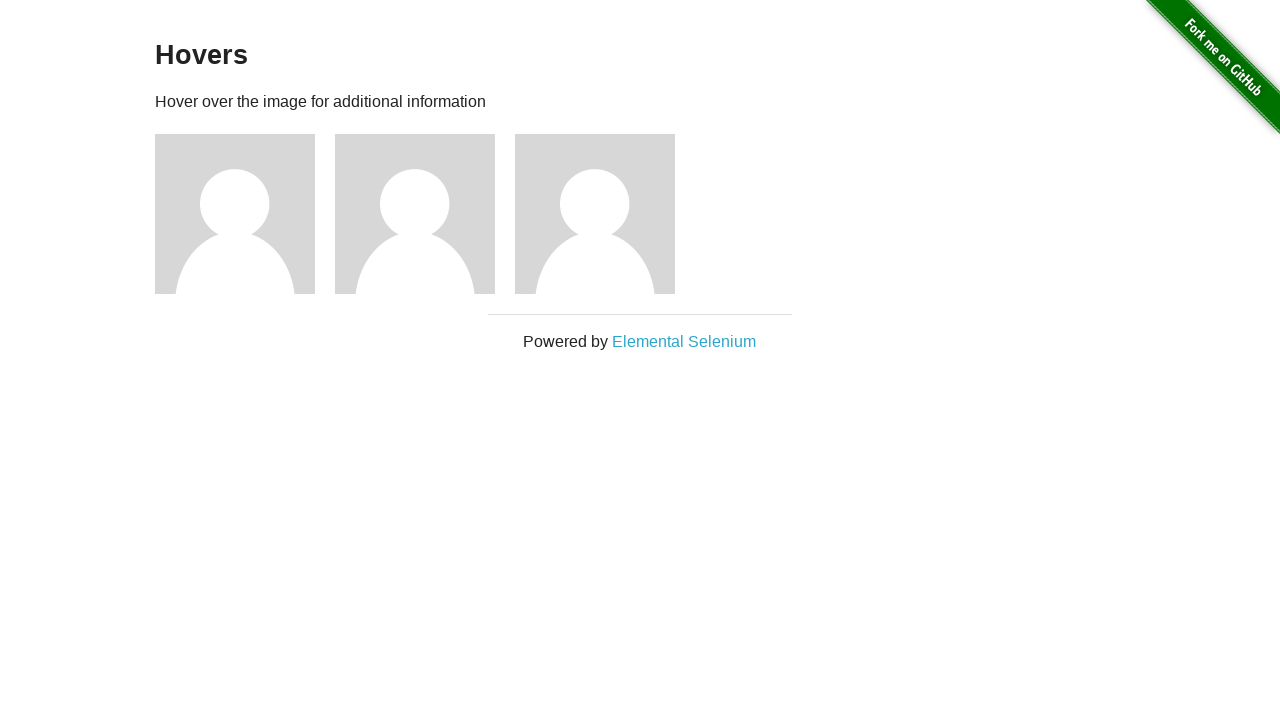

Verified Elemental Selenium link is present
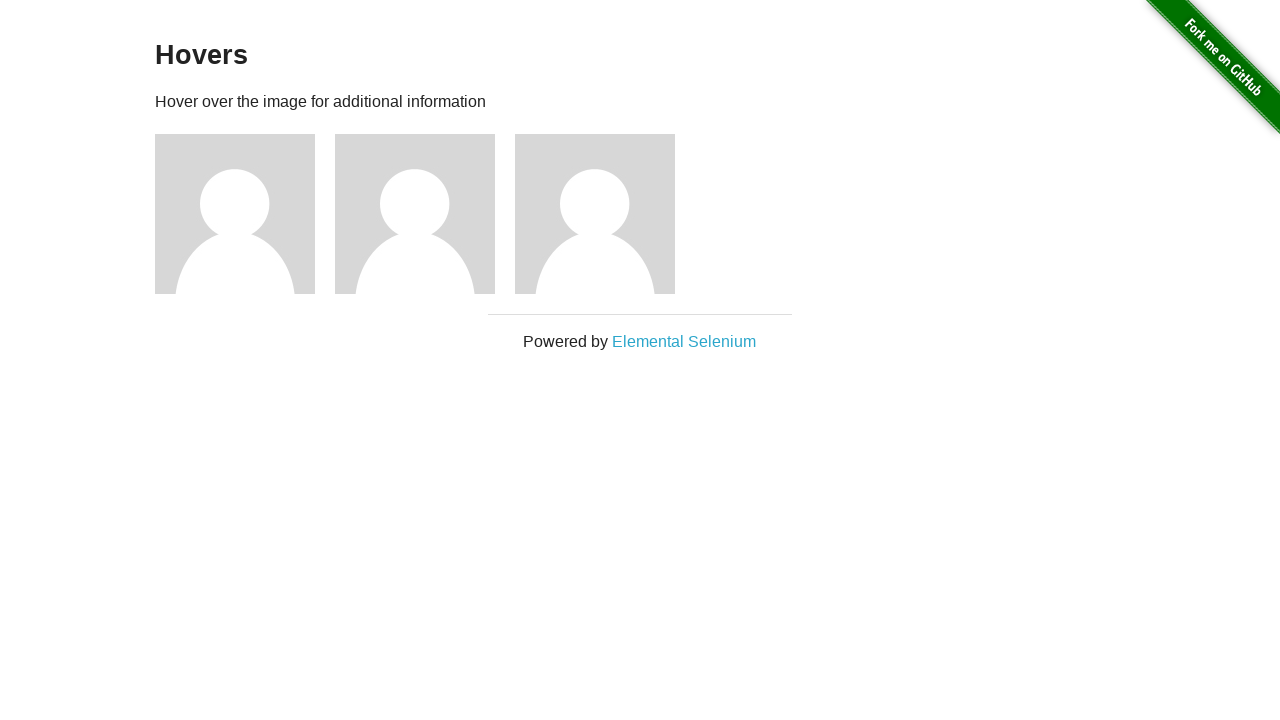

Confirmed Elemental Selenium link element is ready
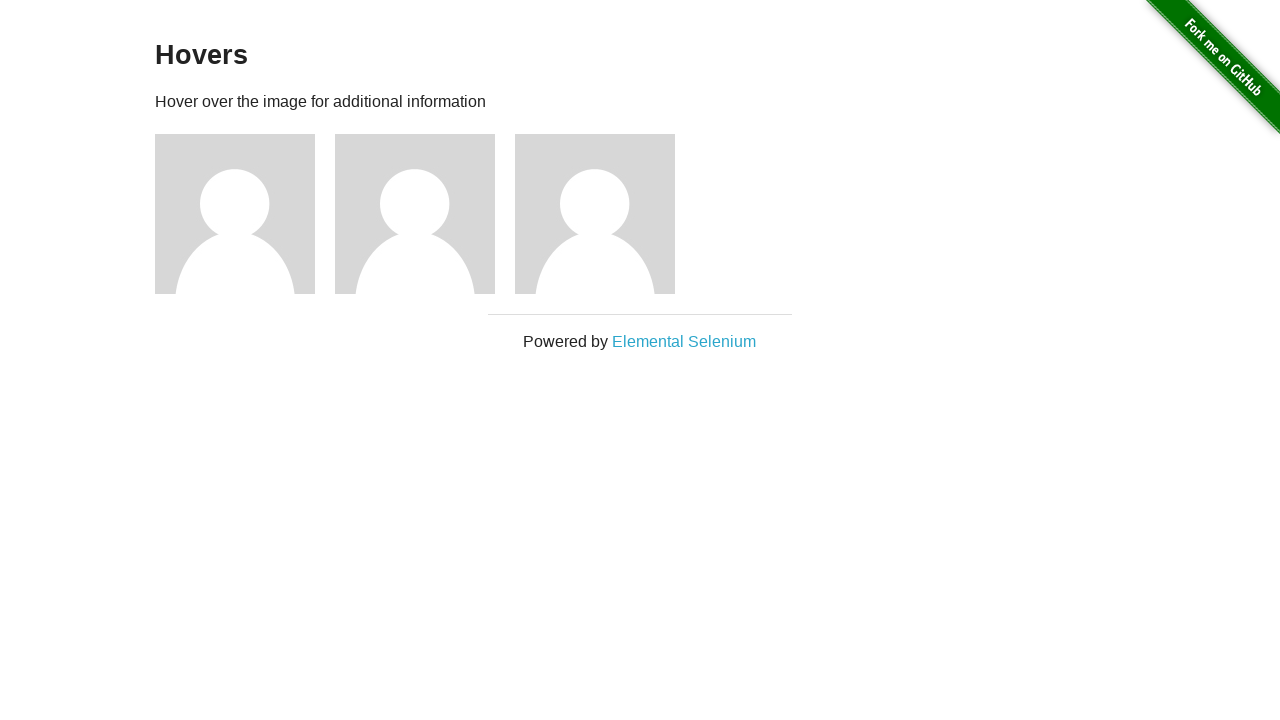

Located third image element in hovers section
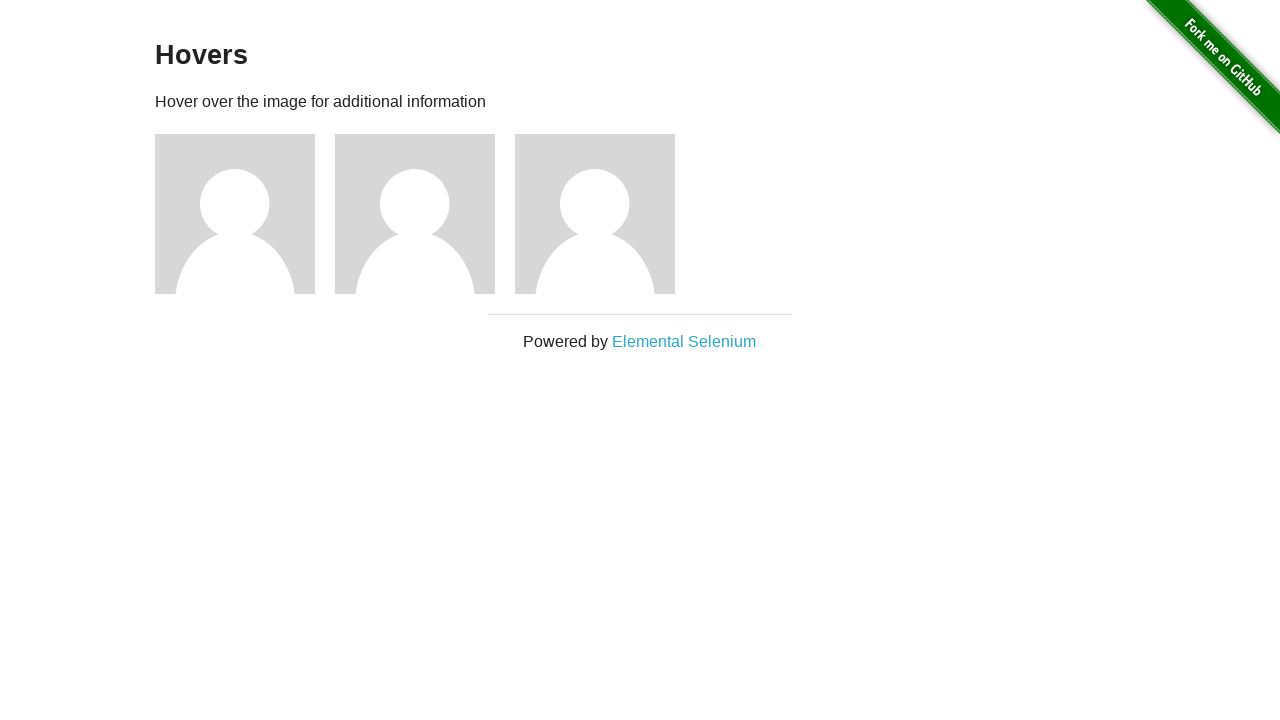

Clicked on third image to trigger hover functionality at (235, 214) on #content > div > div:nth-child(3) > img
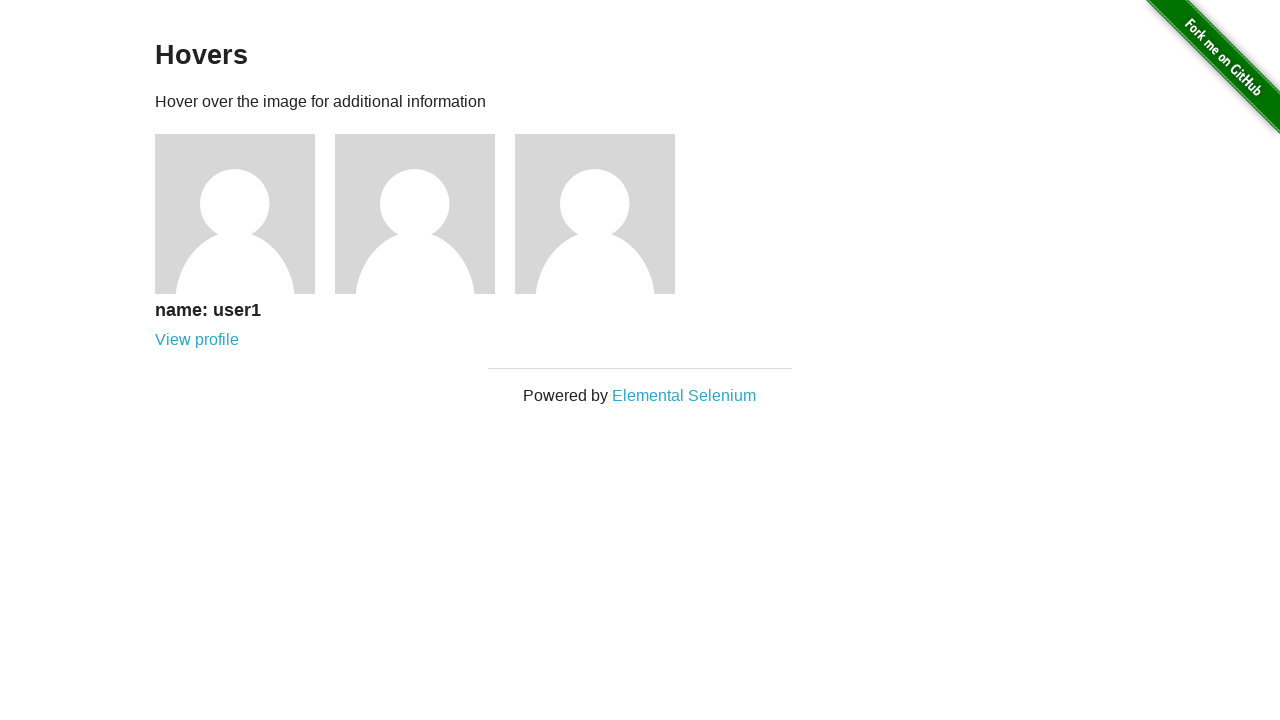

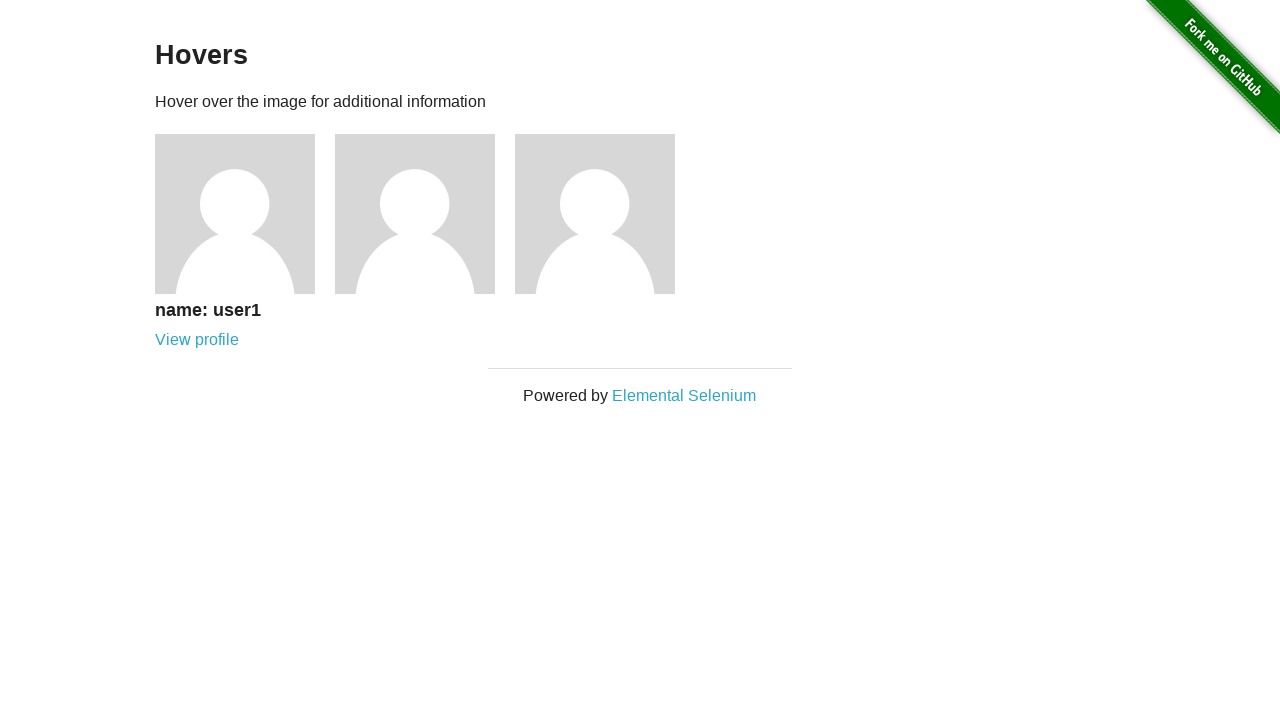